Tests registration form validation by entering username and password combinations, verifying success alert for strong passwords (>8 chars) and failure alert for weak passwords (<8 chars)

Starting URL: http://automationbykrishna.com

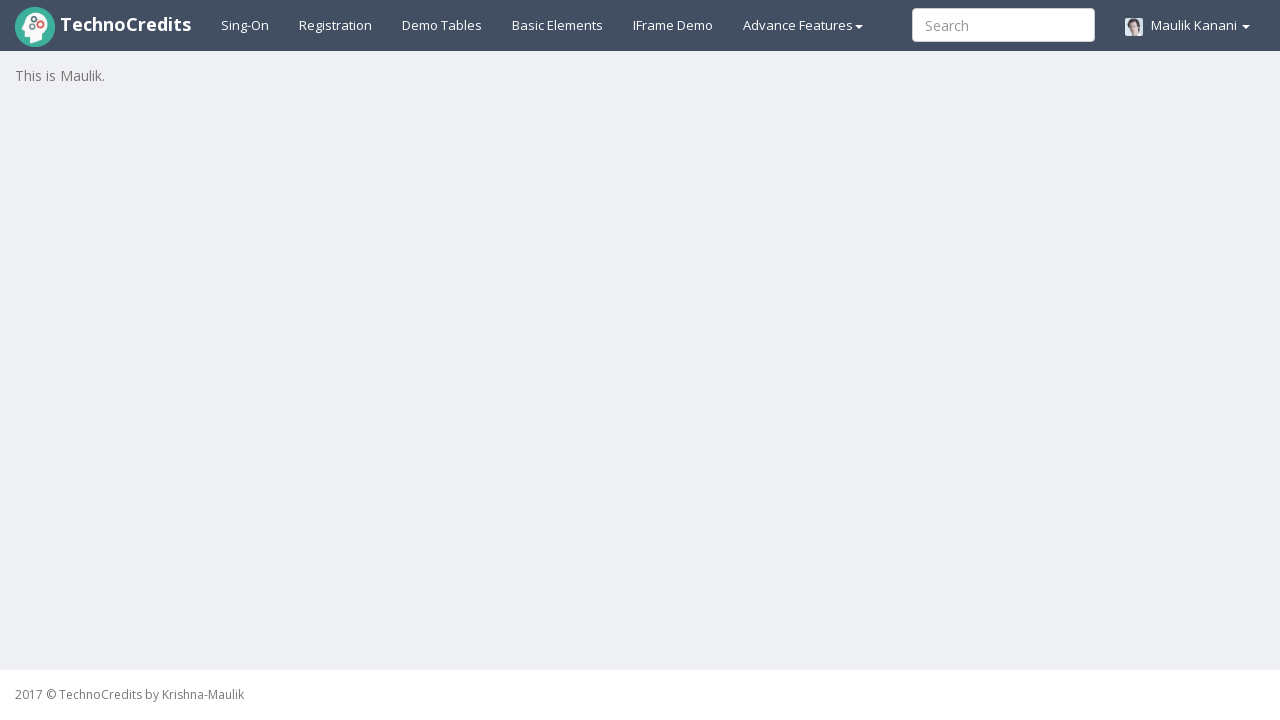

Clicked on Registration link at (336, 25) on xpath=//a[@id='registration2']
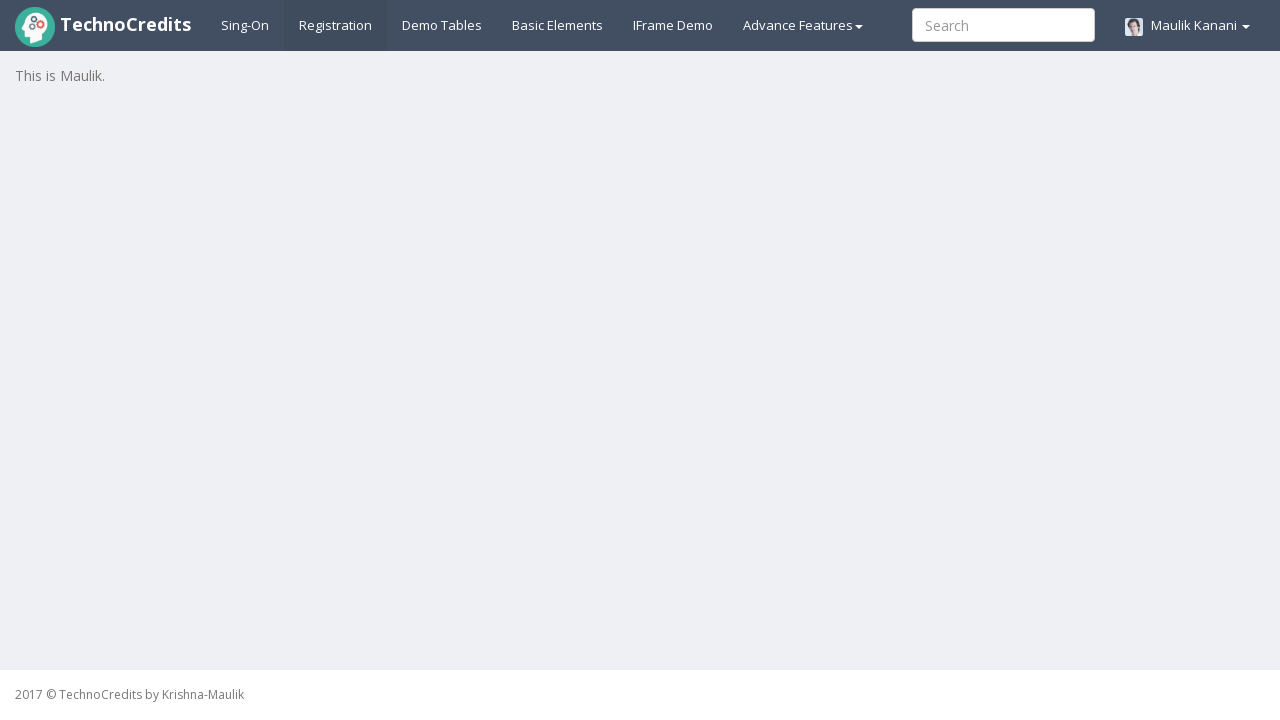

Waited for registration form to load
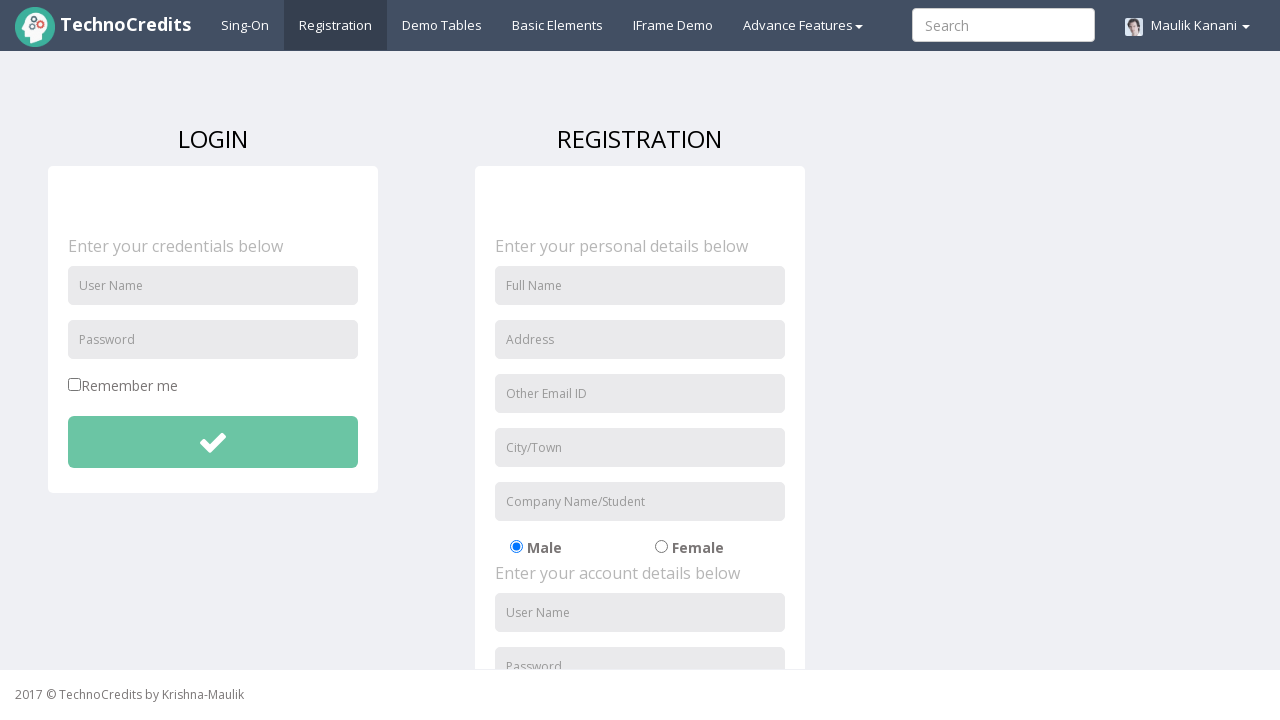

Entered username 'TestUser123' on //input[@id='unameSignin']
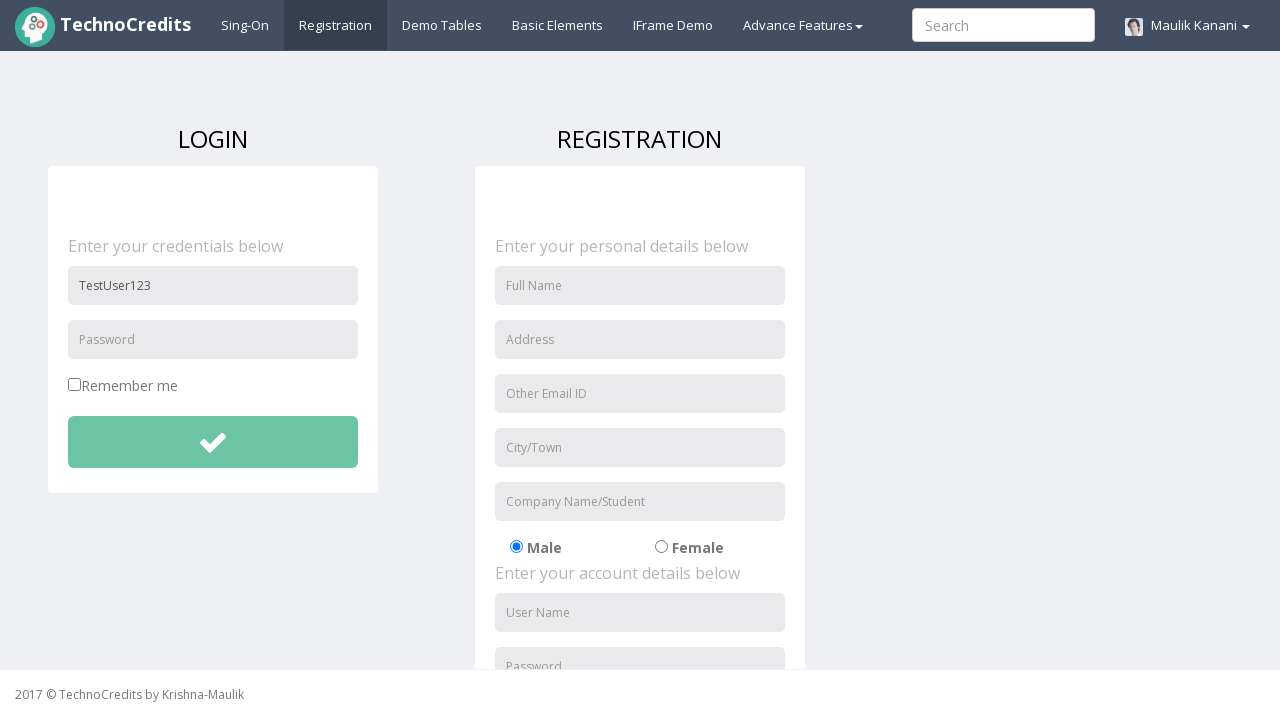

Entered strong password 'StrongPass123' (>8 characters) on //input[@id='pwdSignin']
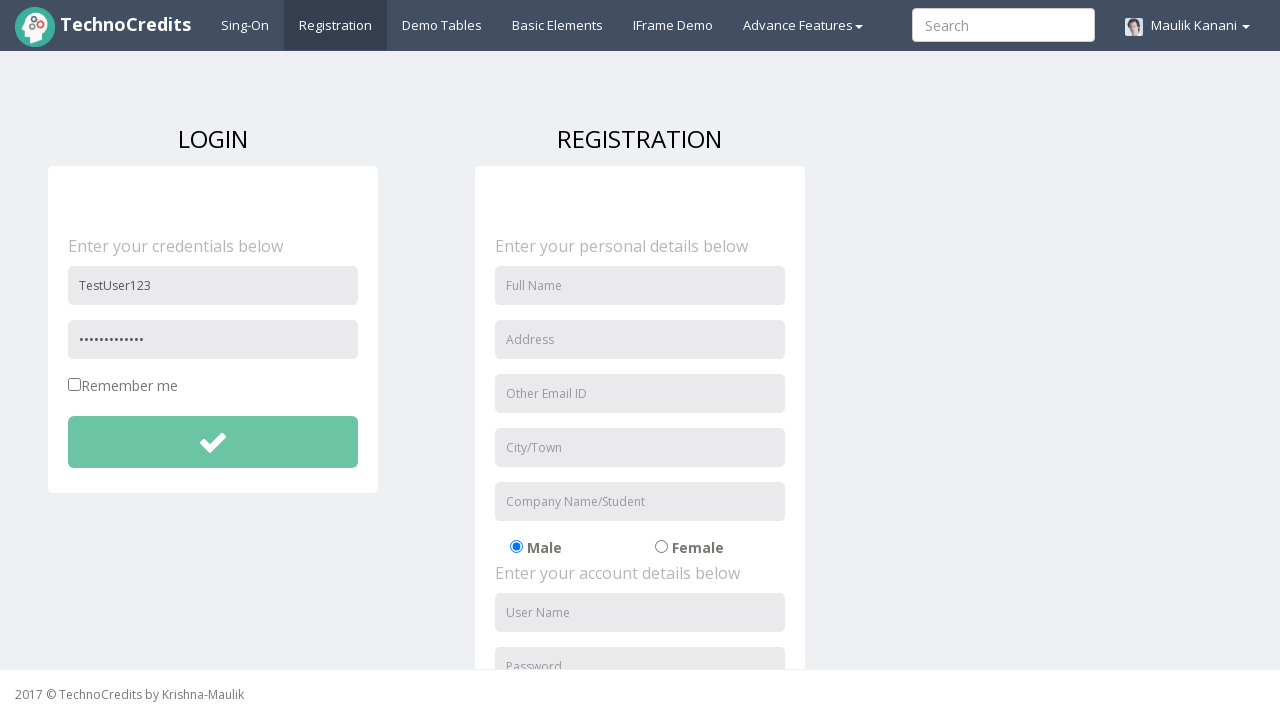

Clicked Login button to submit strong password form at (213, 442) on xpath=//button[@id='btnsubmitdetails']
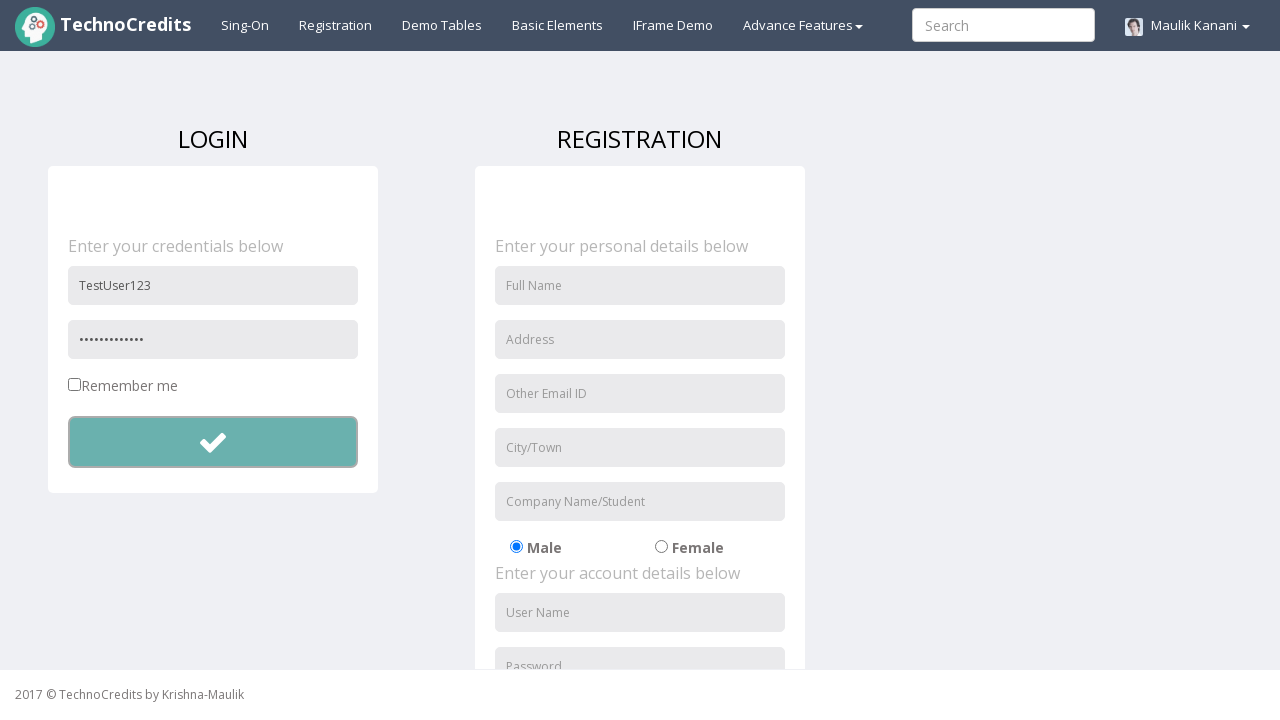

Set up dialog handler to accept alerts
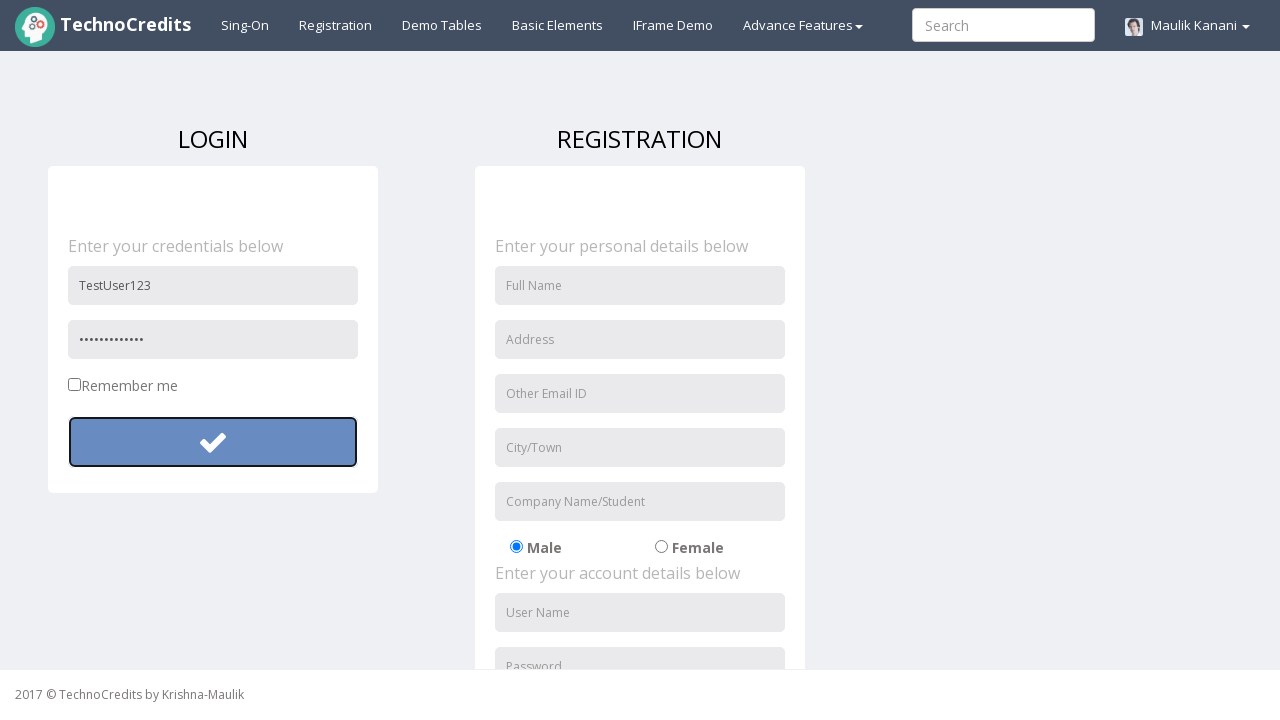

Cleared username field on //input[@id='unameSignin']
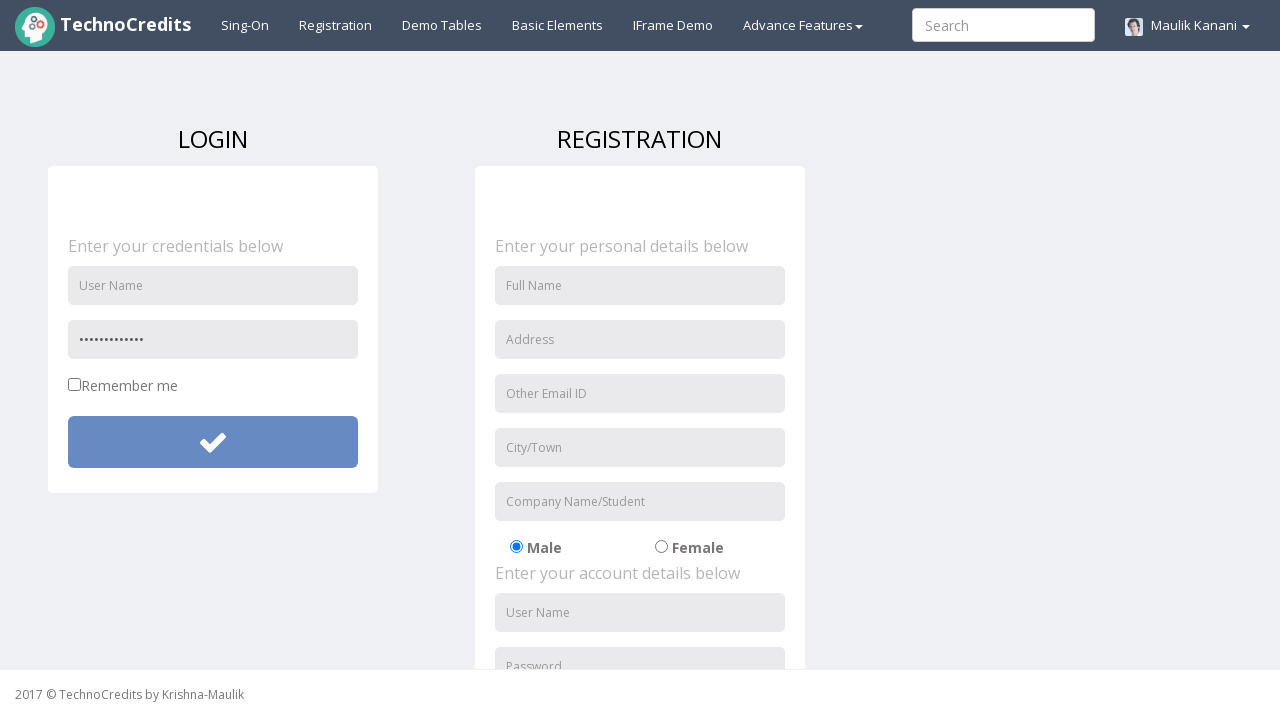

Cleared password field on //input[@id='pwdSignin']
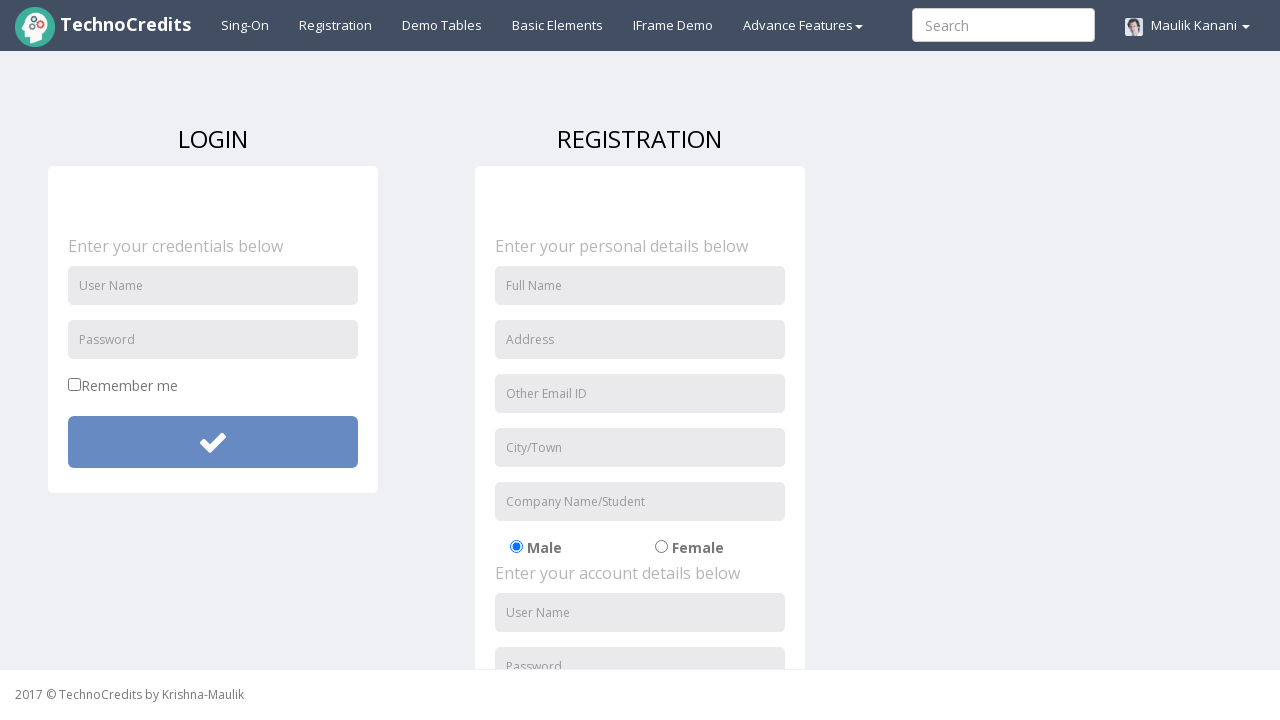

Entered username 'TestUser456' on //input[@id='unameSignin']
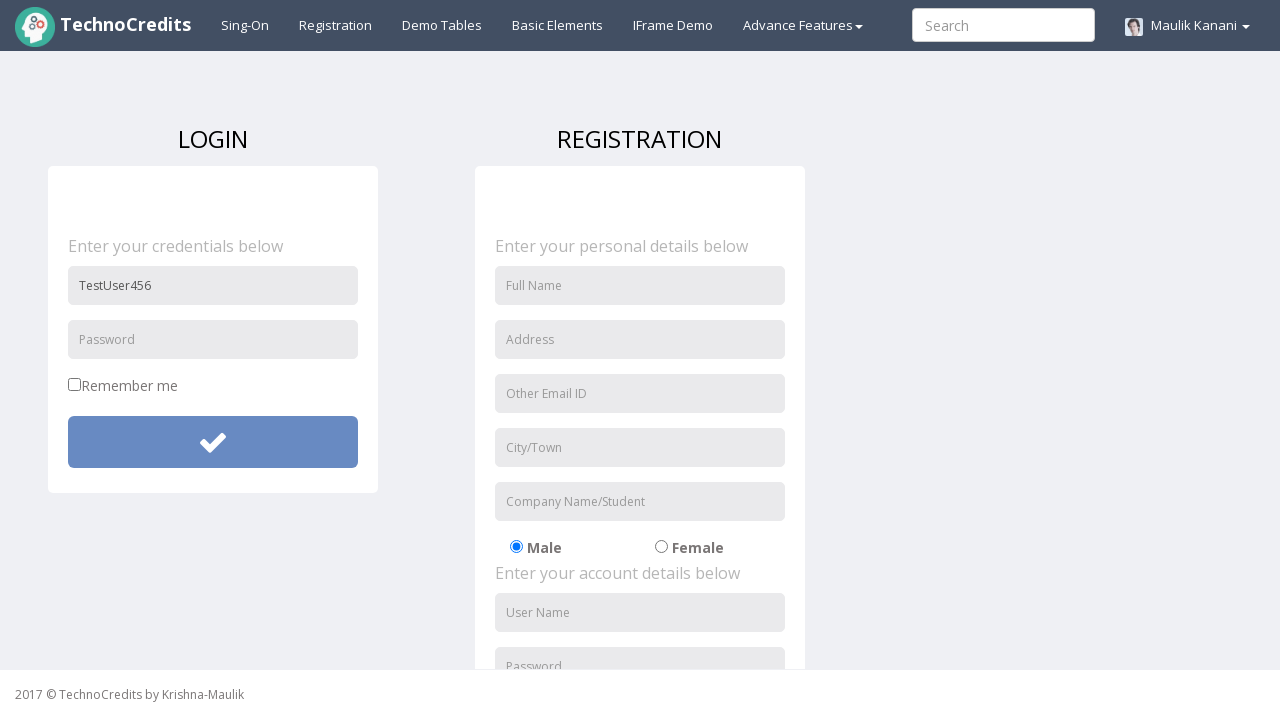

Entered weak password 'weak12' (<8 characters) on //input[@id='pwdSignin']
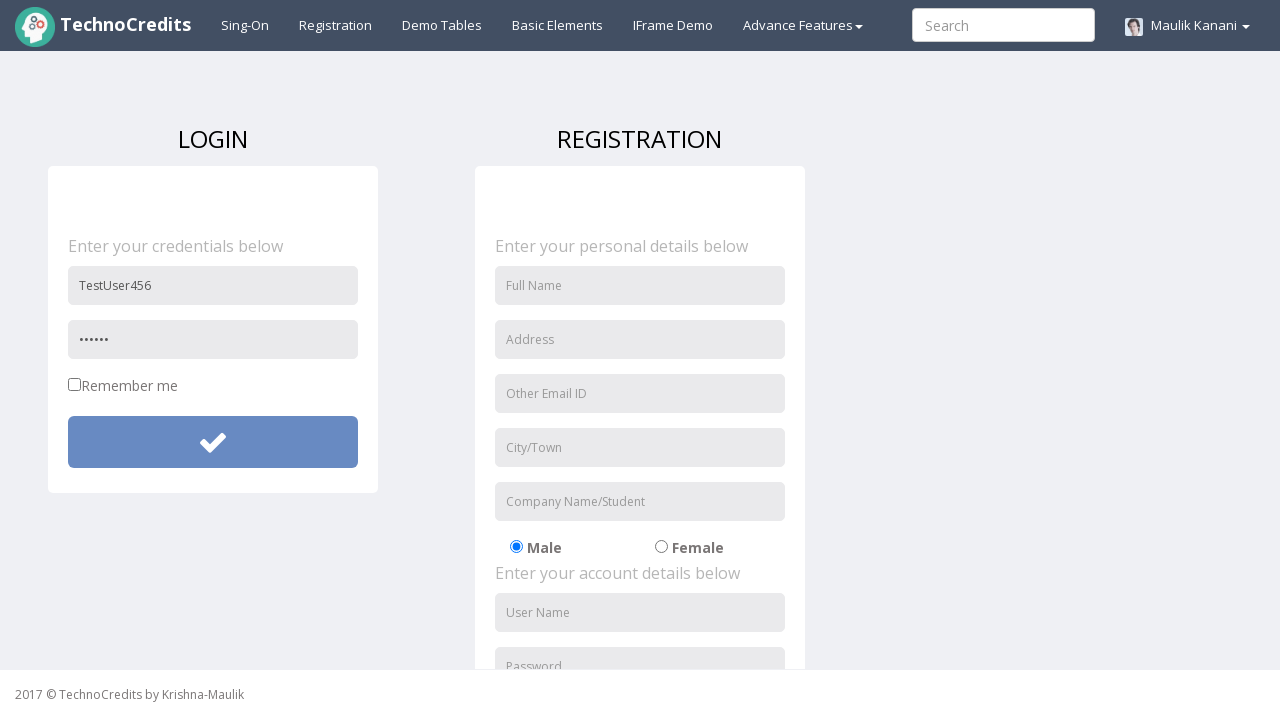

Clicked Login button to submit weak password form at (213, 442) on xpath=//button[@id='btnsubmitdetails']
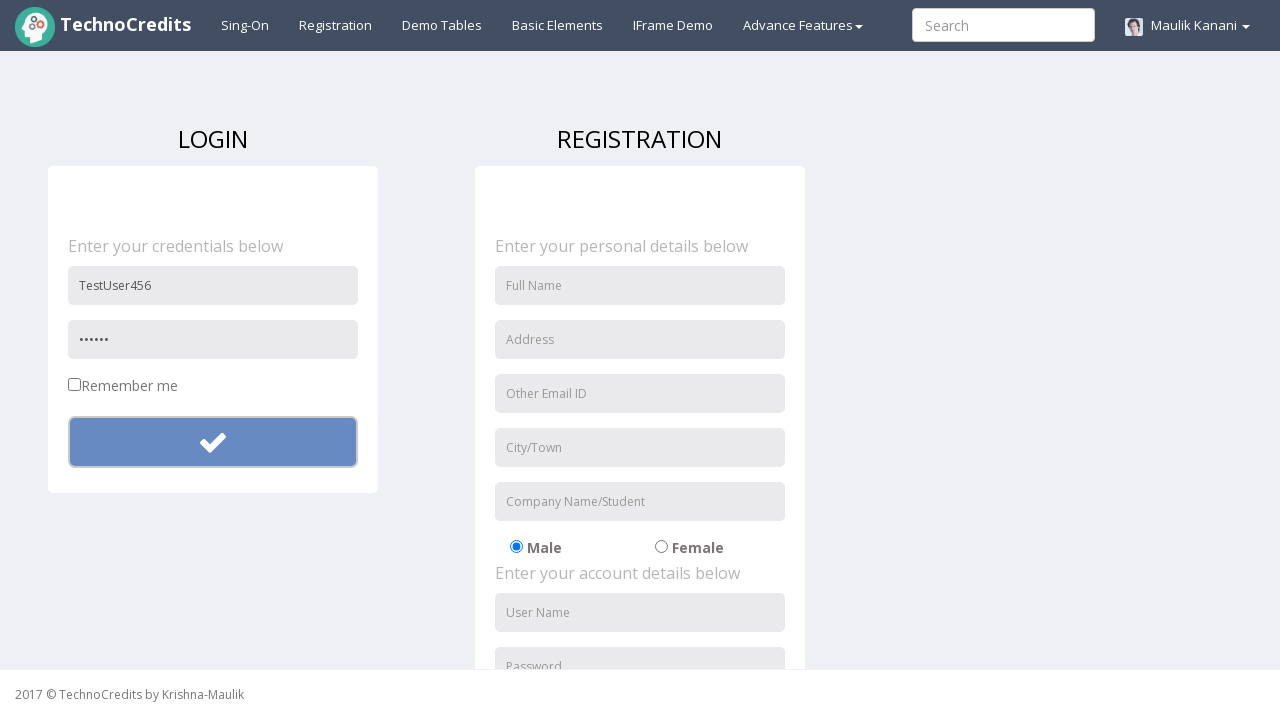

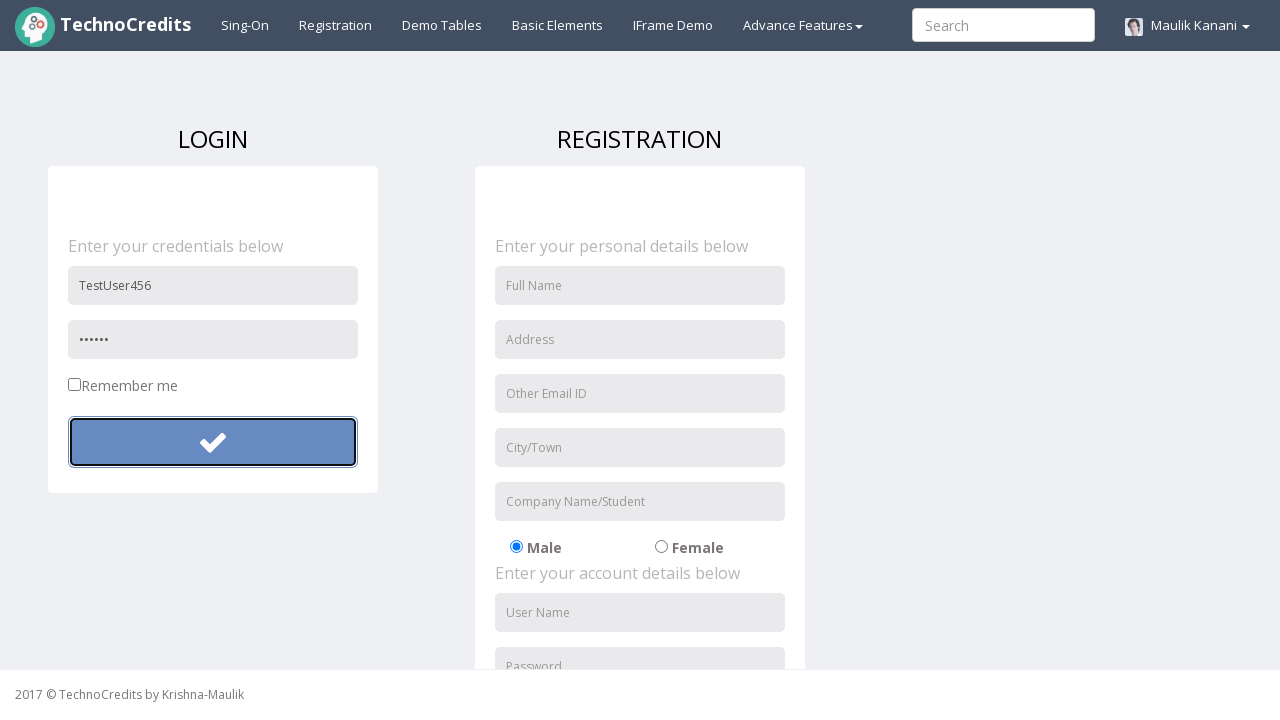